Tests hover/mouseover action on a dropdown element

Starting URL: https://testautomationpractice.blogspot.com

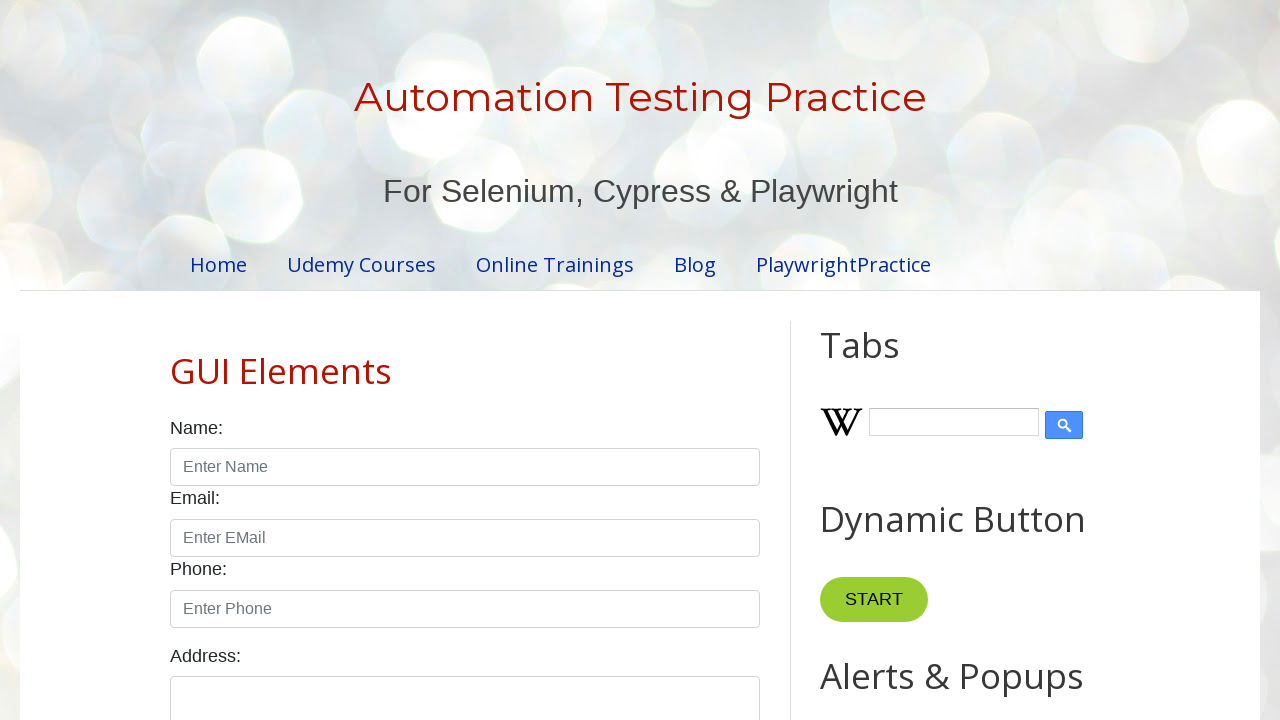

Hovered over the colors dropdown element at (465, 360) on #colors
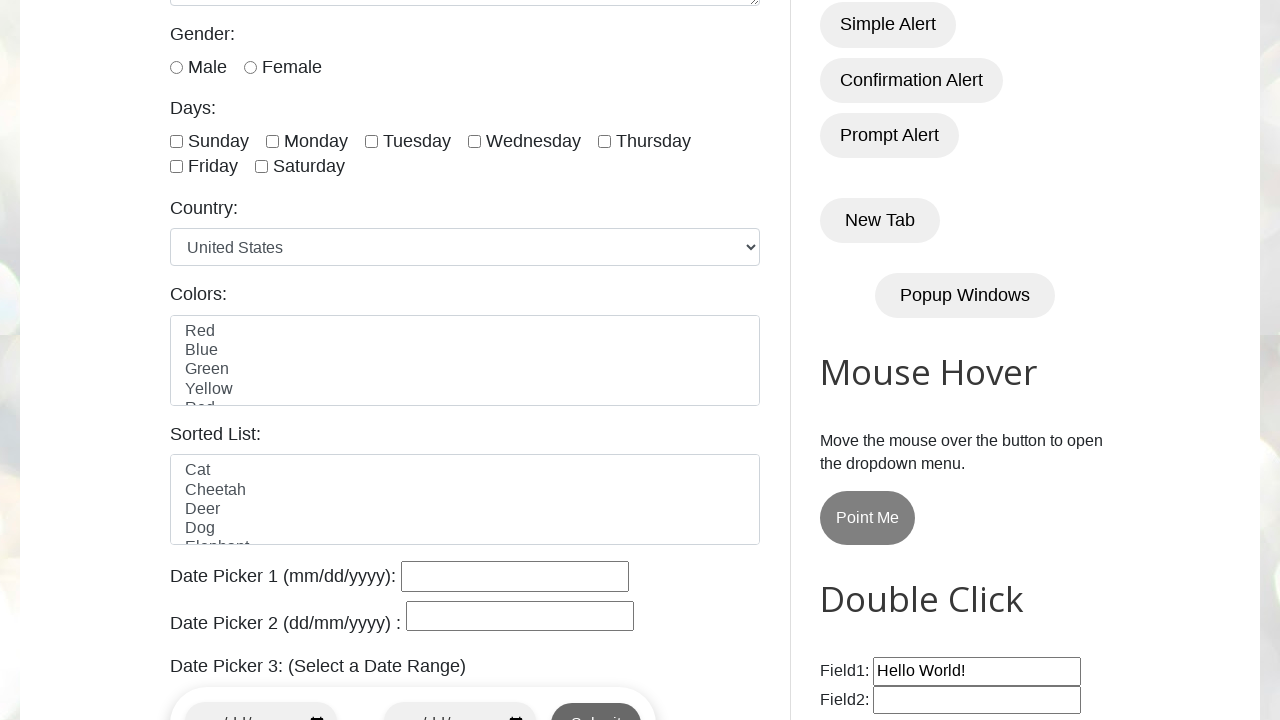

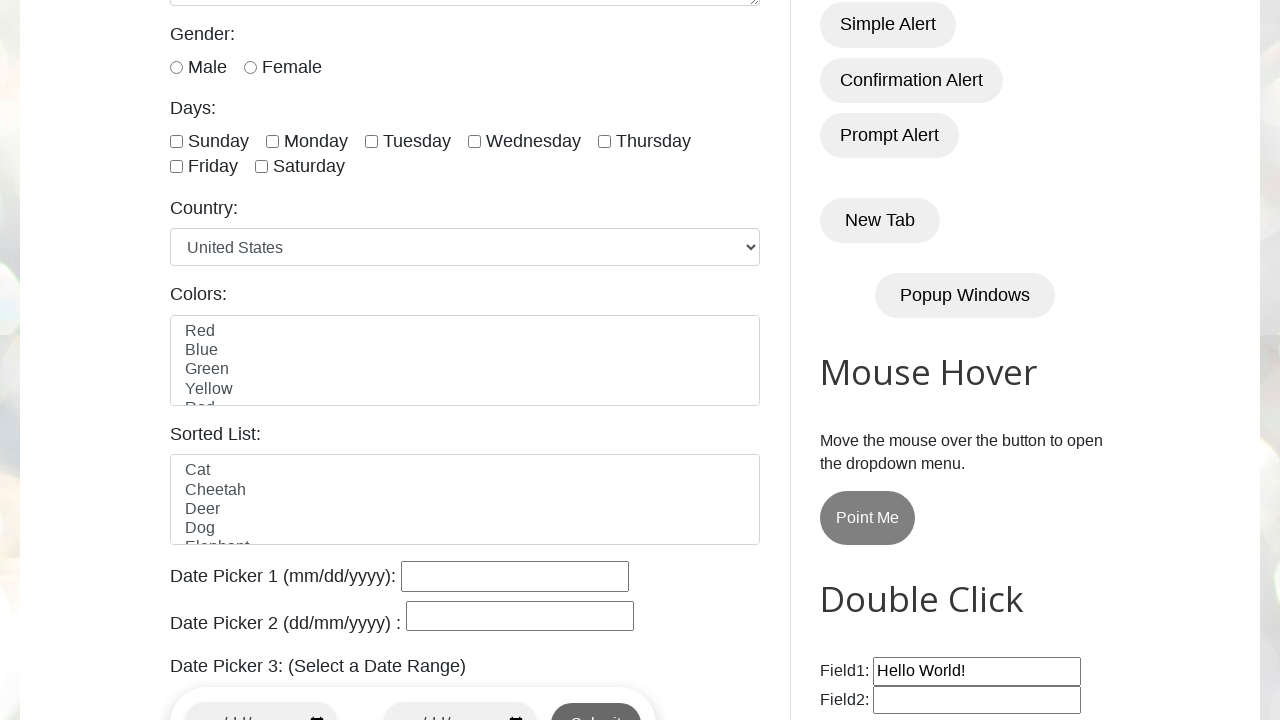